Simple test that navigates to Flipkart homepage and verifies the page loads successfully.

Starting URL: https://www.flipkart.com/

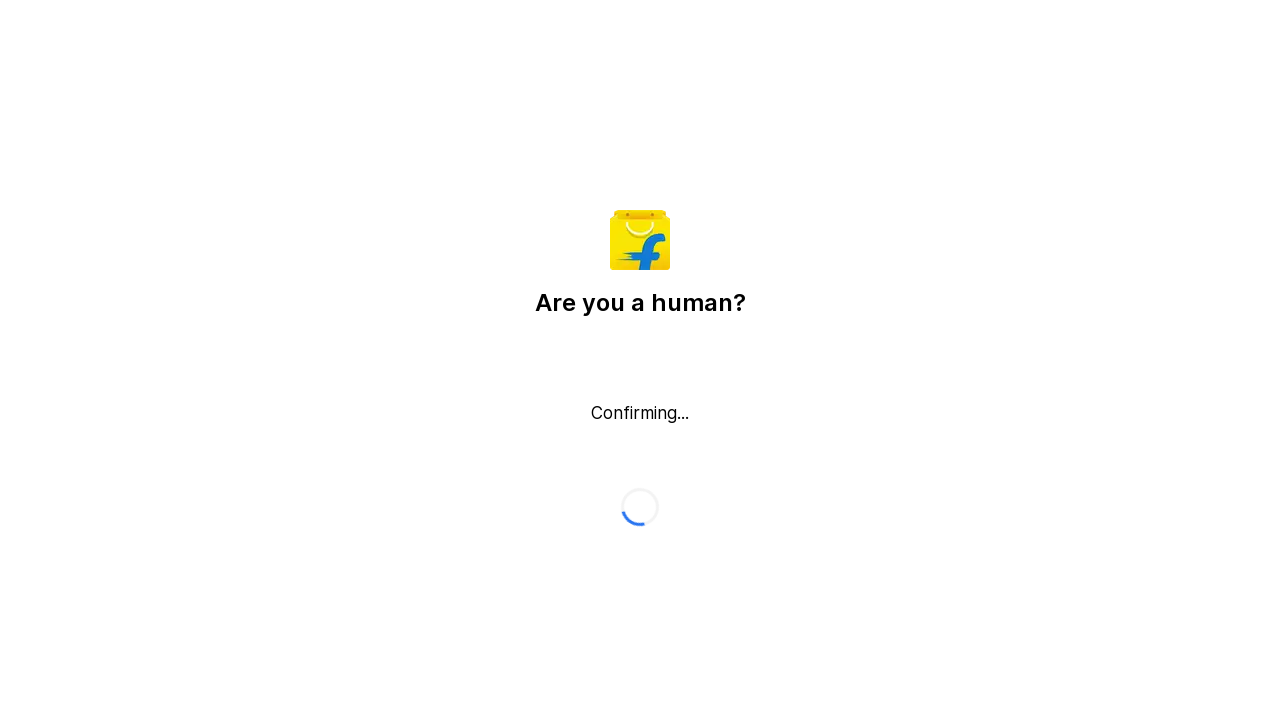

Waited for page to reach domcontentloaded state
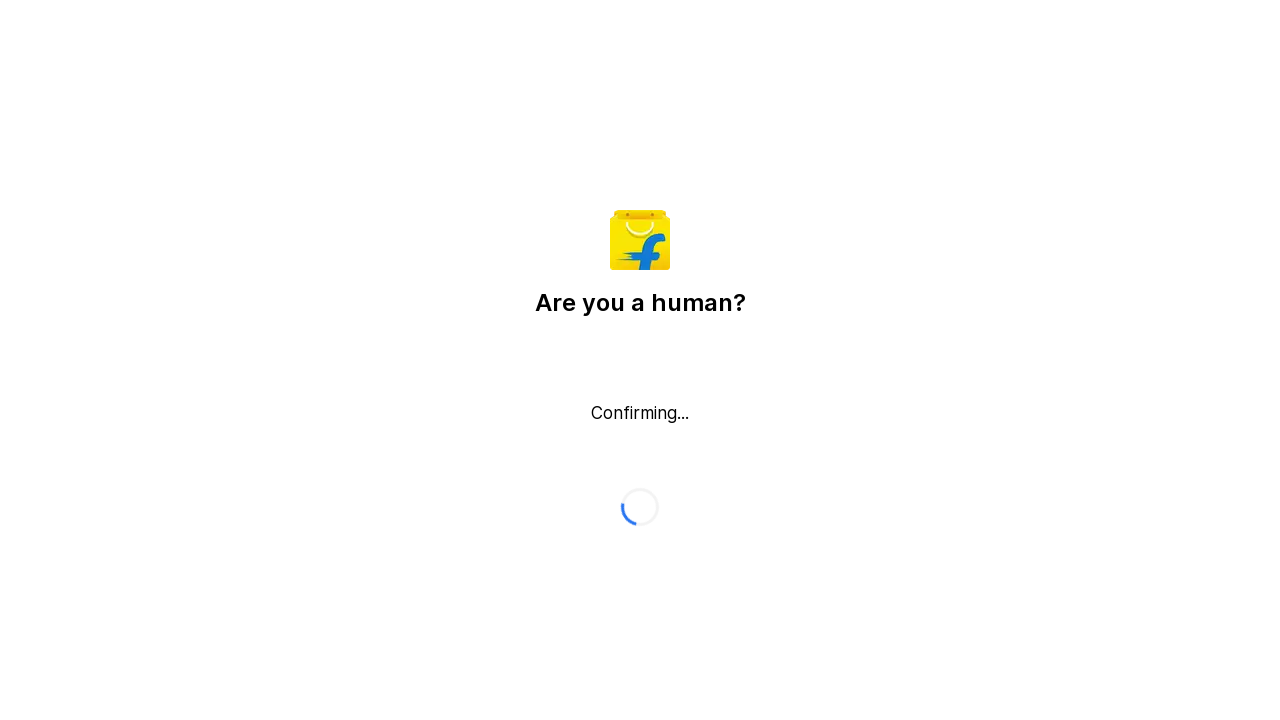

Verified body element is present on Flipkart homepage
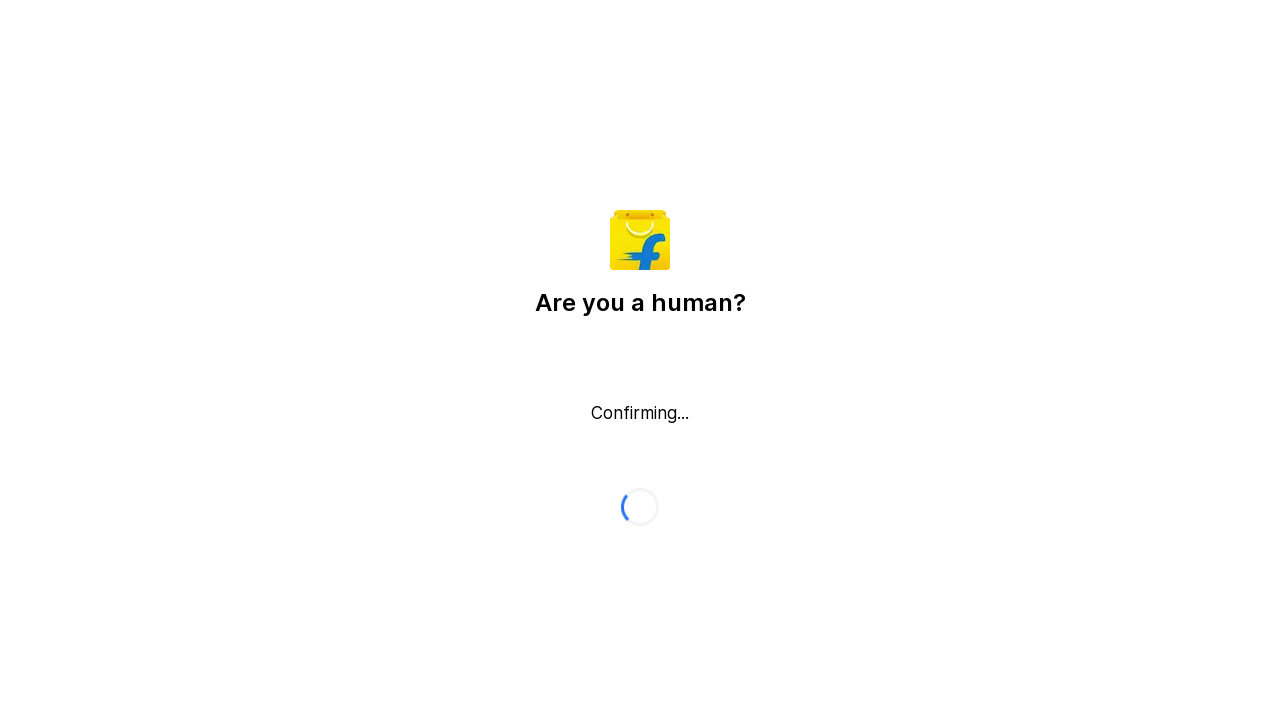

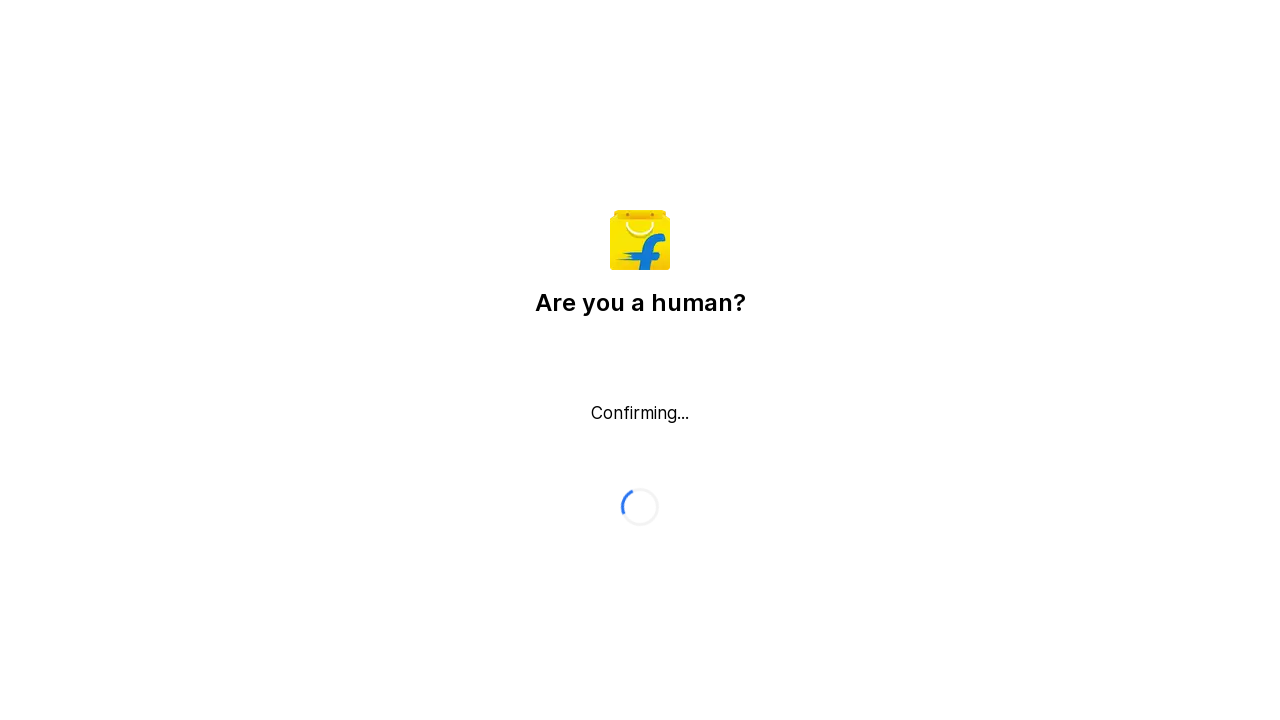